Navigates to the Veneta Blinds Australia website and verifies the page loads successfully by checking the title is present.

Starting URL: https://venetablinds.com.au/

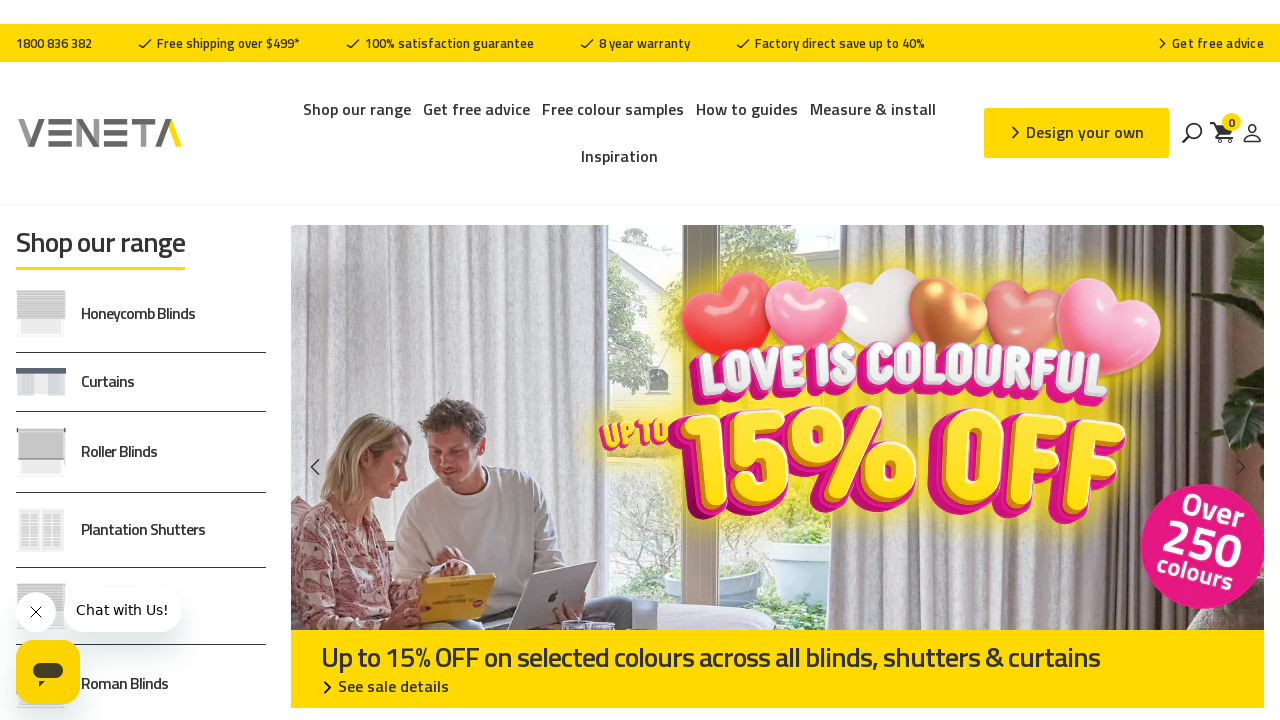

Waited for page to reach domcontentloaded state
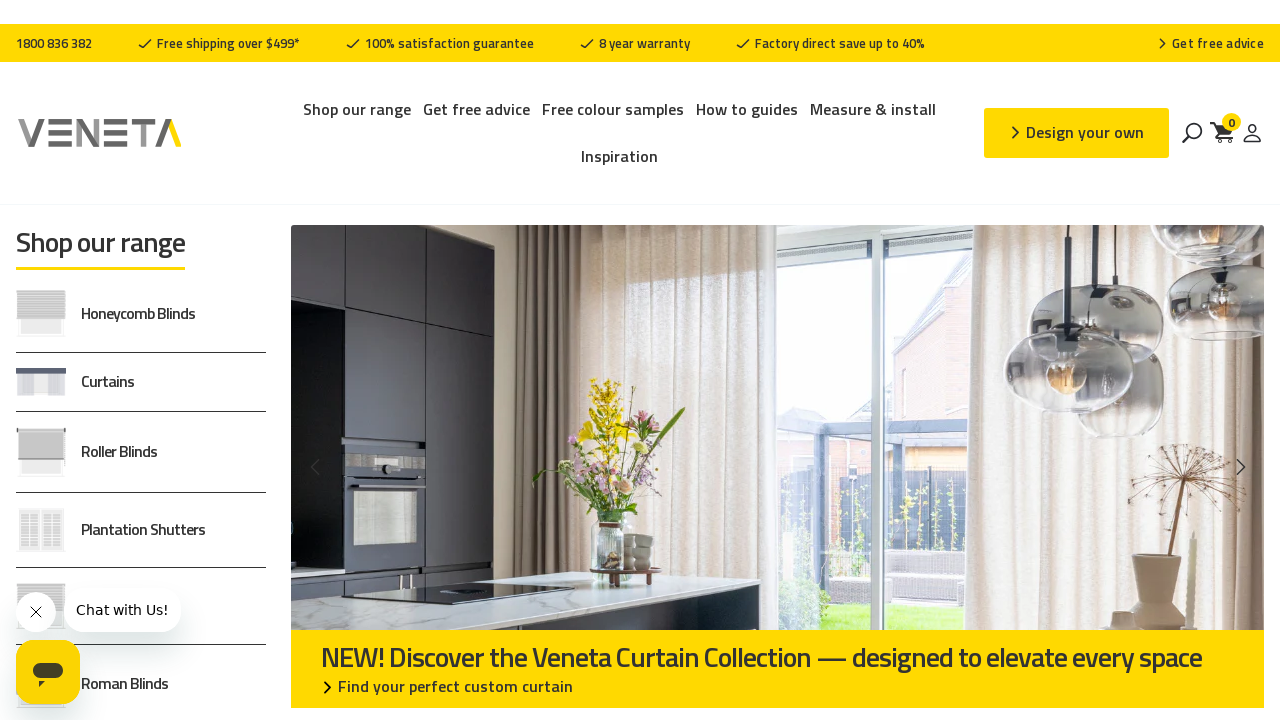

Verified body element is present on Veneta Blinds Australia website
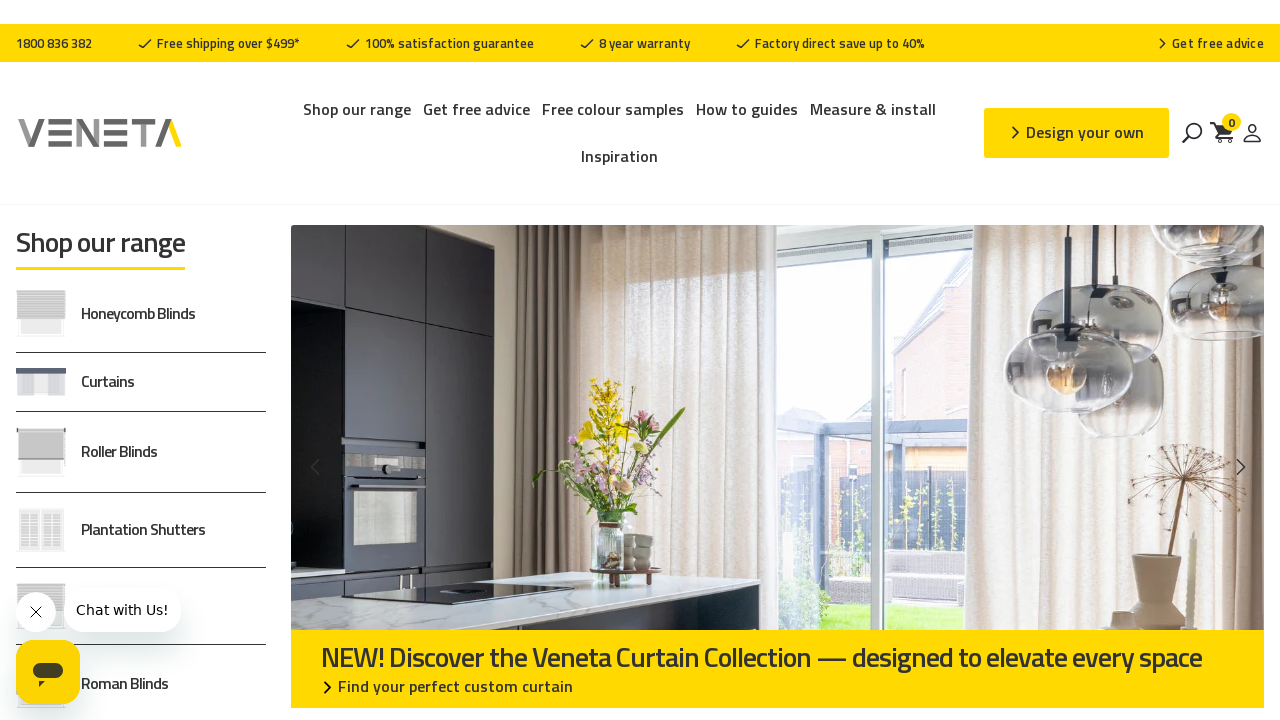

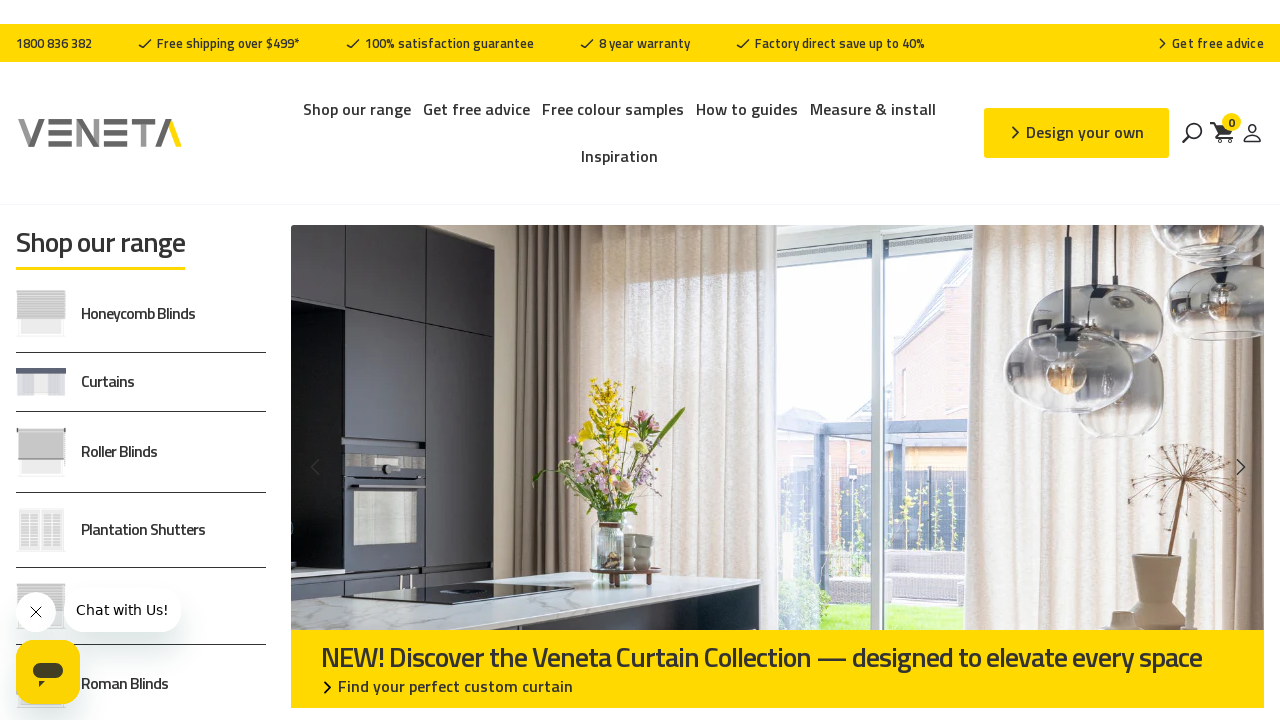